Tests responsive web design at Android phone viewport (360x640) by verifying the page loads and body element is visible

Starting URL: https://sim.dev.masook.id/#/login

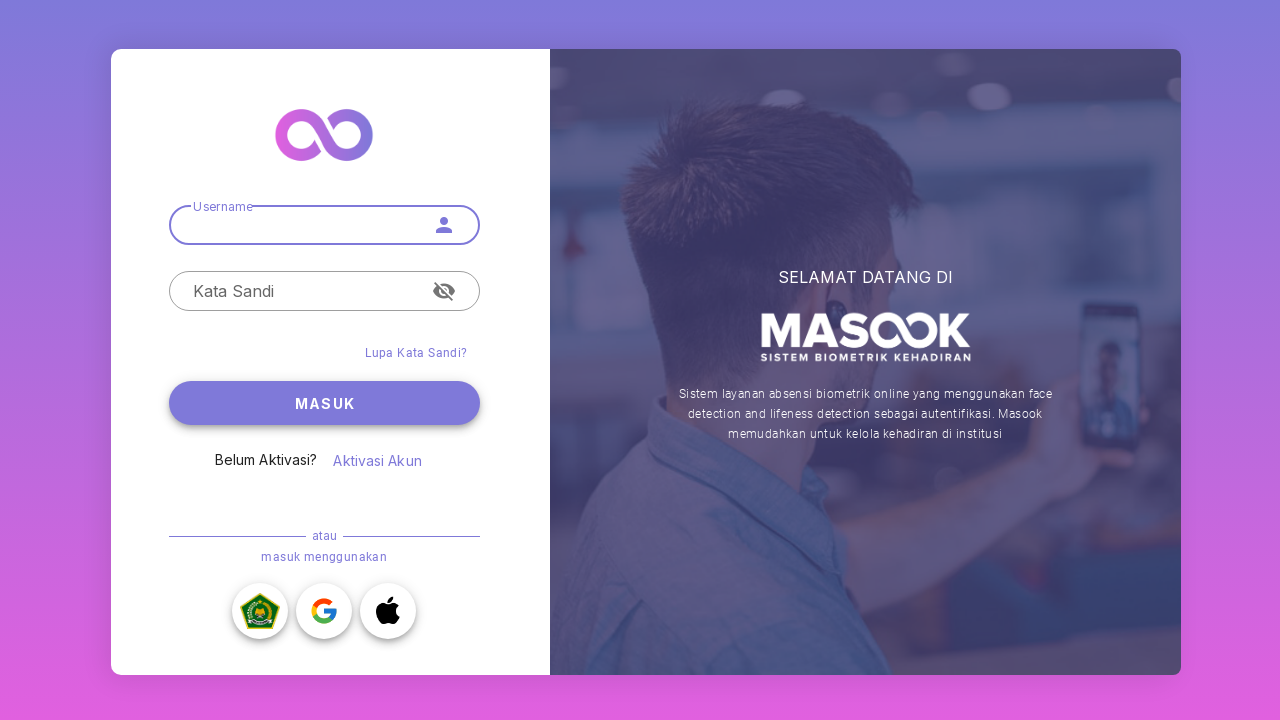

Set viewport to Android phone size (360x640)
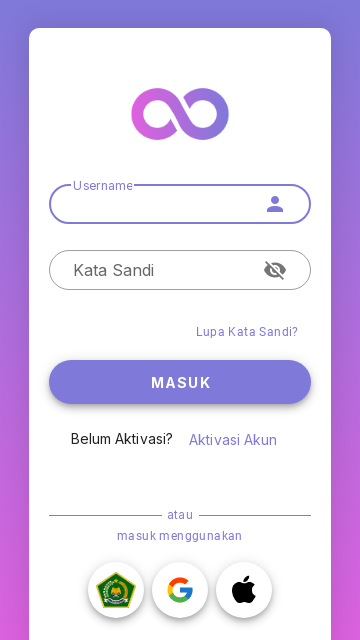

Reloaded page with new Android phone viewport
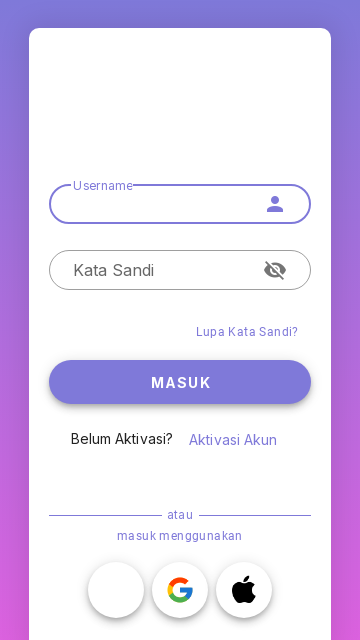

Verified body element is visible on Android phone view
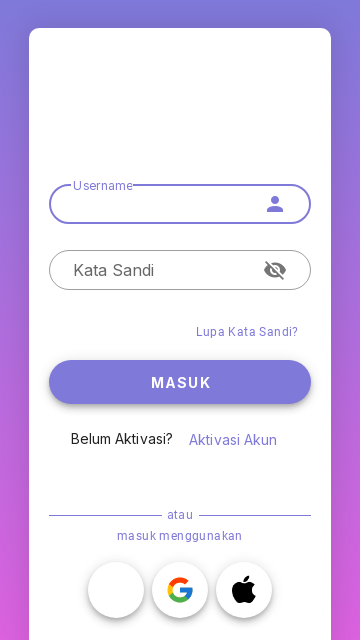

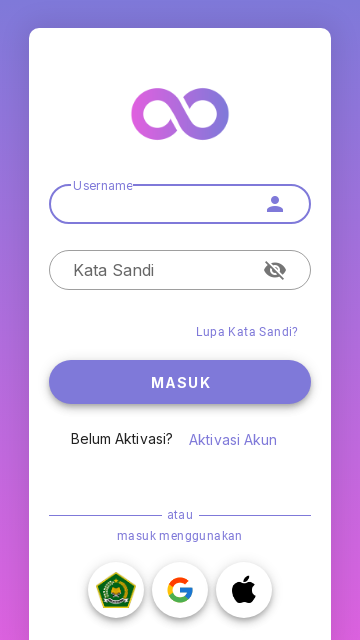